Tests a practice form by filling out all fields including personal information, date of birth picker, subjects autocomplete, hobbies checkbox, address, and state/city dropdowns, then submits the form.

Starting URL: https://demoqa.com/automation-practice-form

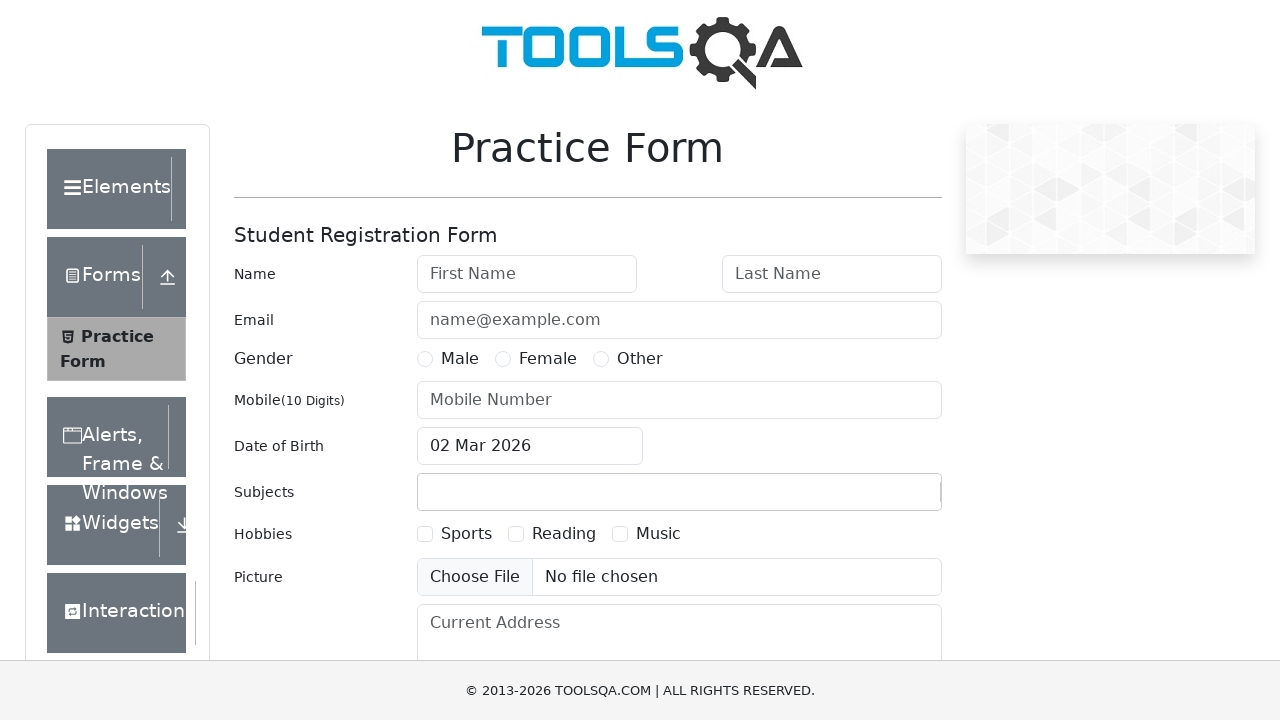

Filled first name field with 'Marcus' on #firstName
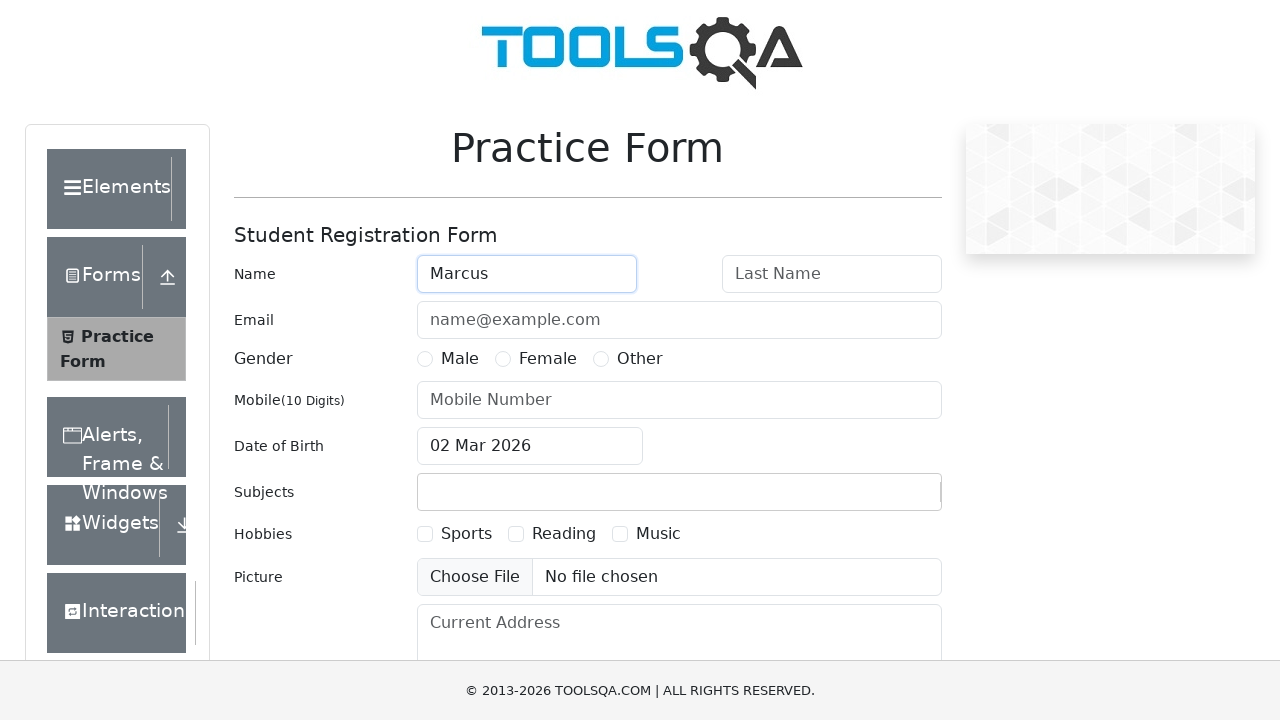

Filled last name field with 'Thompson' on #lastName
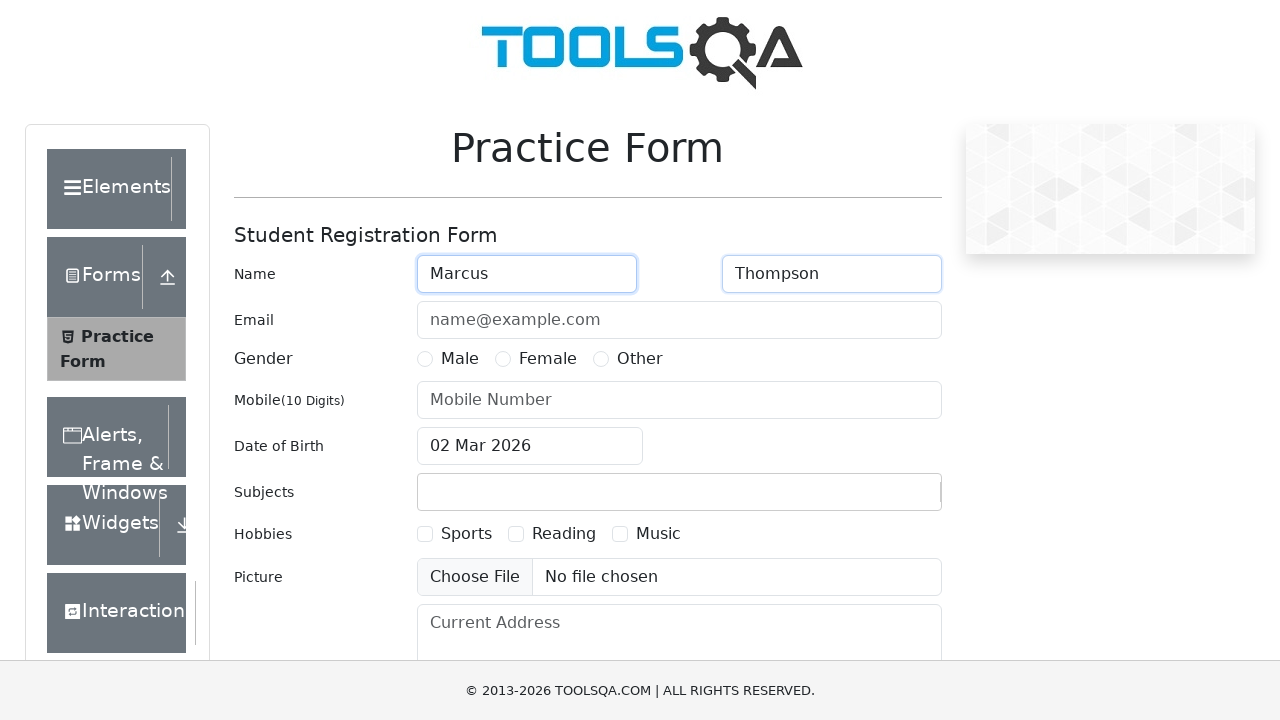

Filled email field with 'marcus.thompson@example.com' on #userEmail
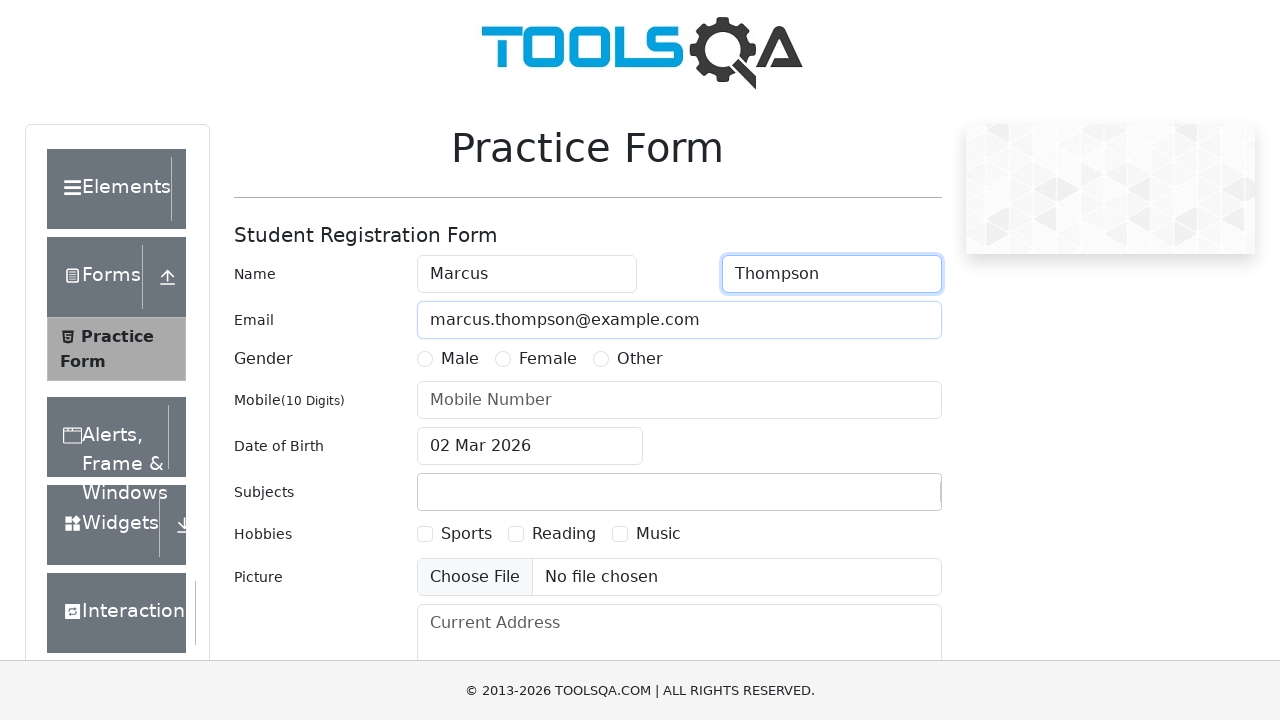

Selected Female gender option at (548, 359) on label[for='gender-radio-2']
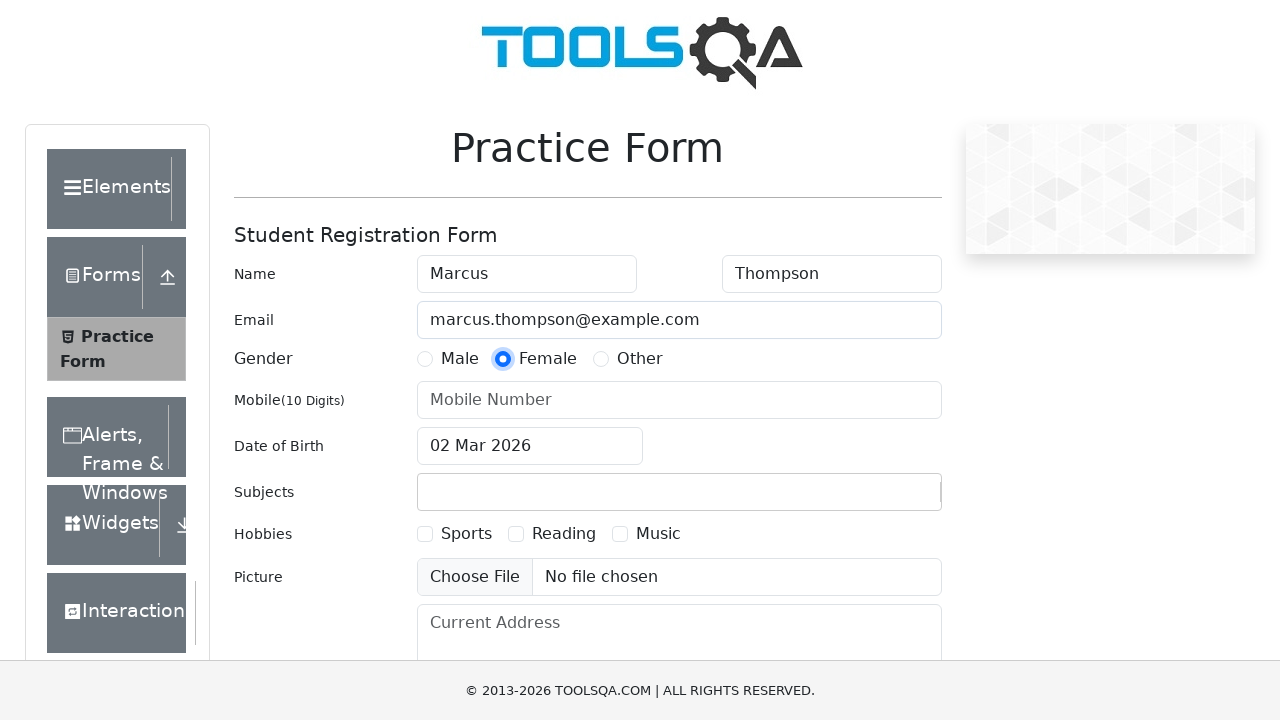

Filled mobile number field with '8125559472' on #userNumber
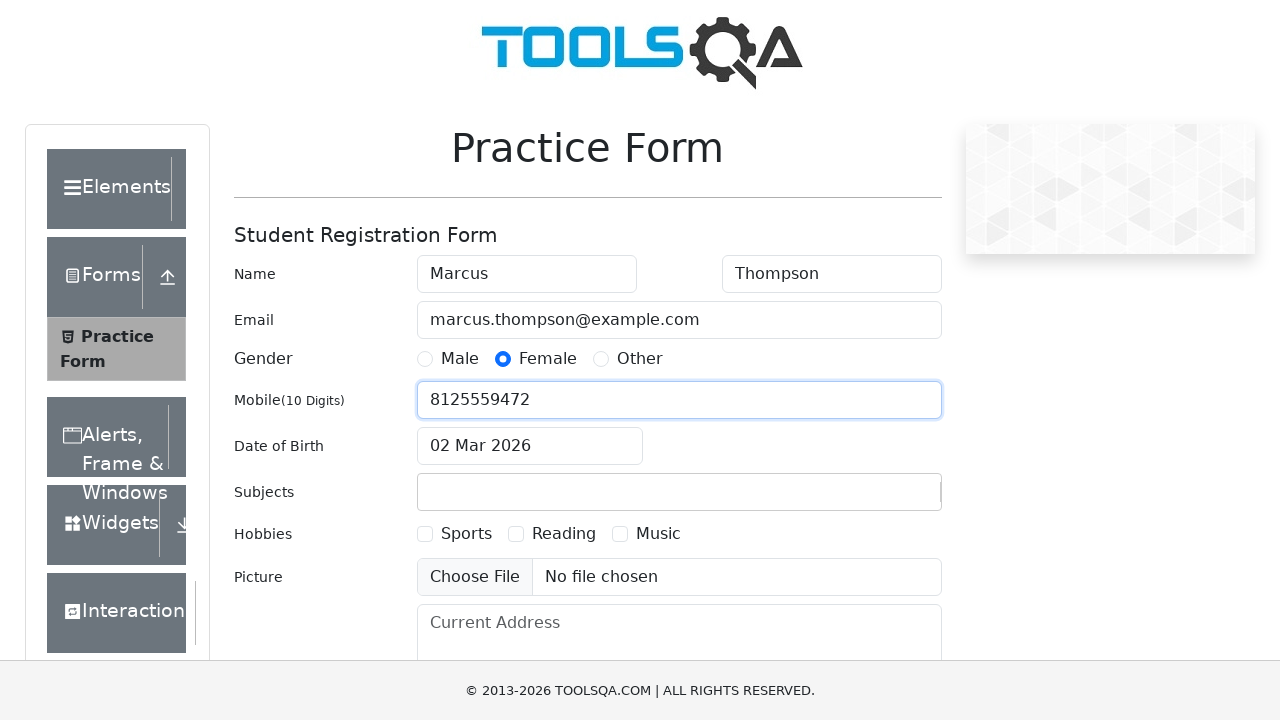

Opened date of birth picker at (530, 446) on #dateOfBirthInput
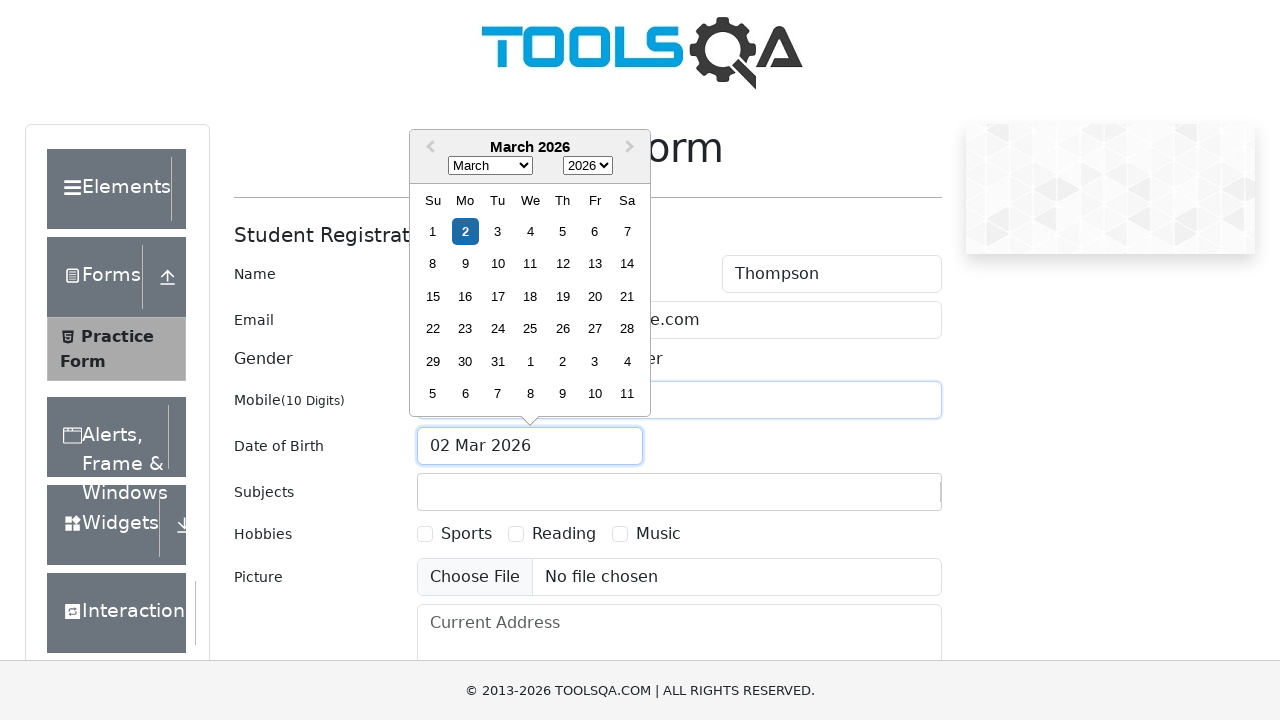

Selected June from month dropdown on .react-datepicker__month-select
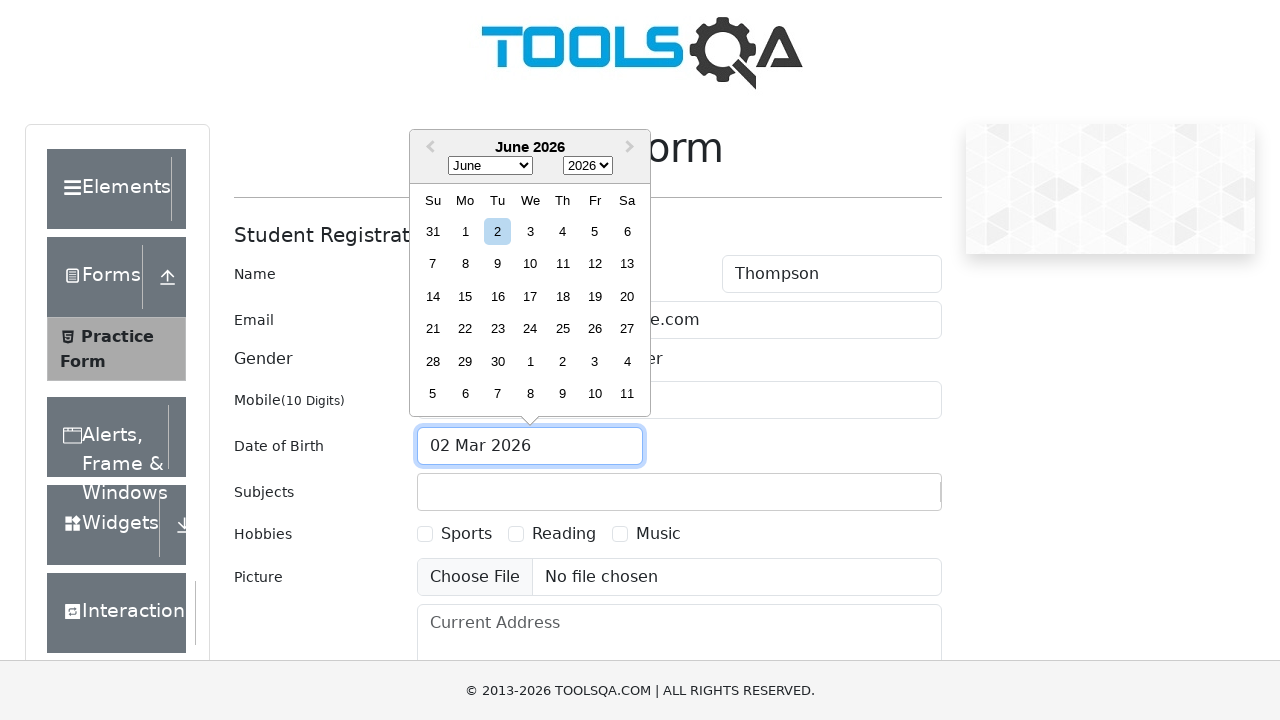

Selected 1994 from year dropdown on .react-datepicker__year-select
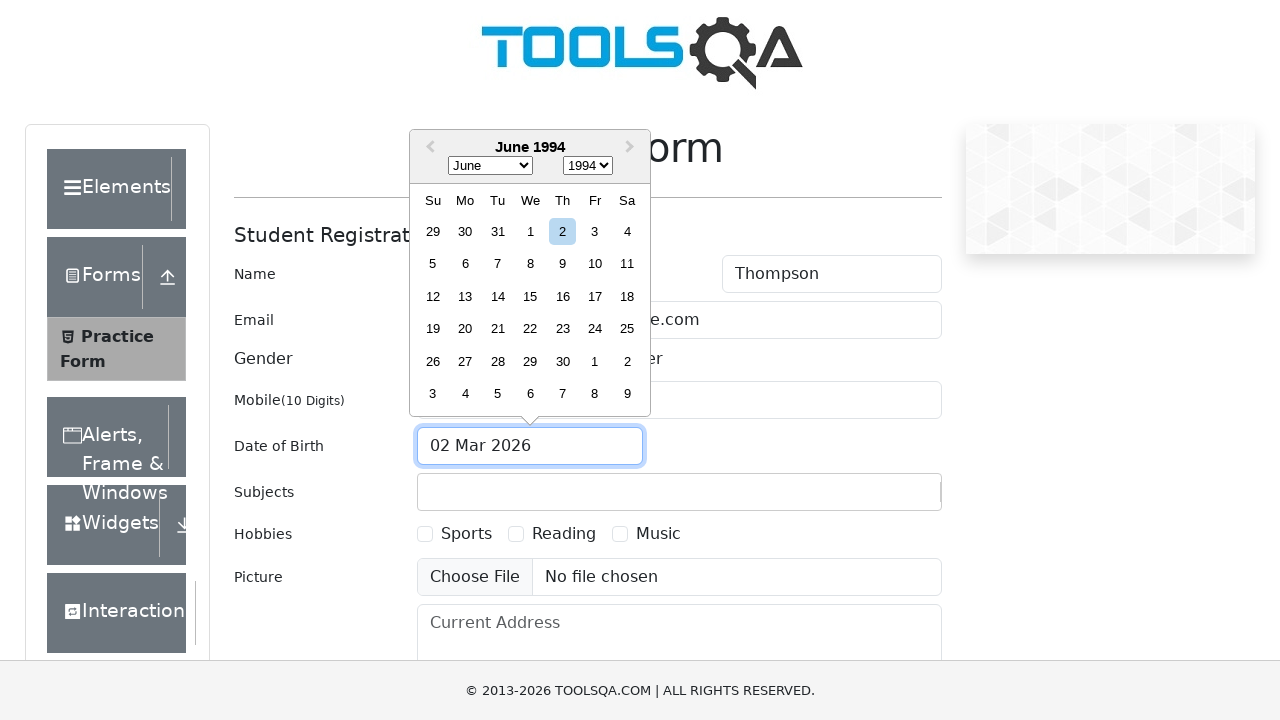

Selected 15th day from date picker calendar at (498, 296) on xpath=//div[@class='react-datepicker__month']/div[3]/div[3]
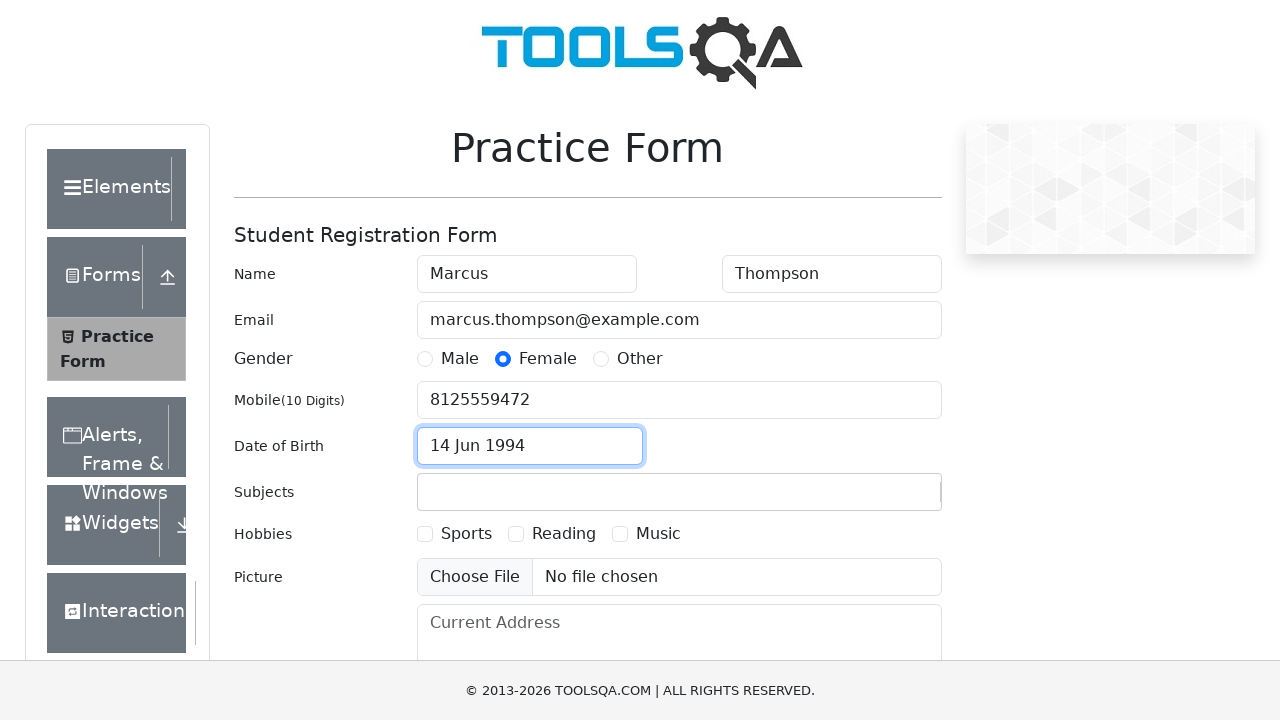

Typed 'E' in subjects field for autocomplete on #subjectsInput
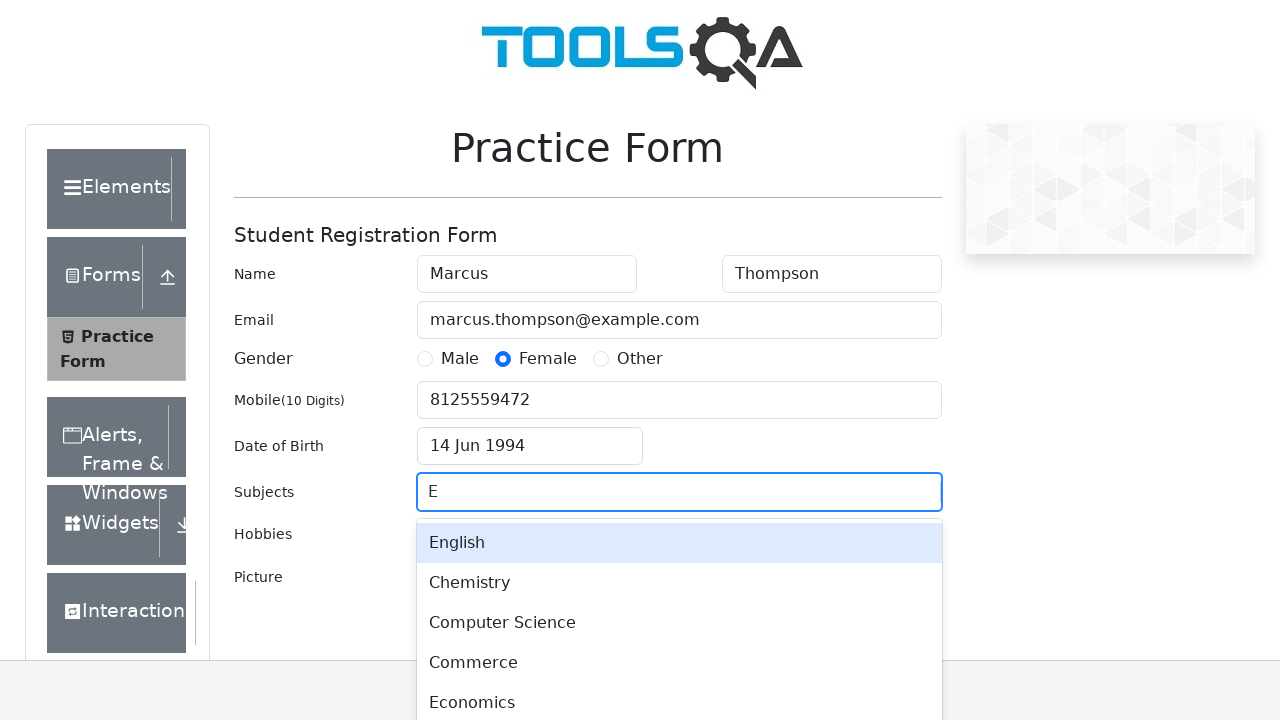

Selected first subject autocomplete option at (679, 543) on #react-select-2-option-0
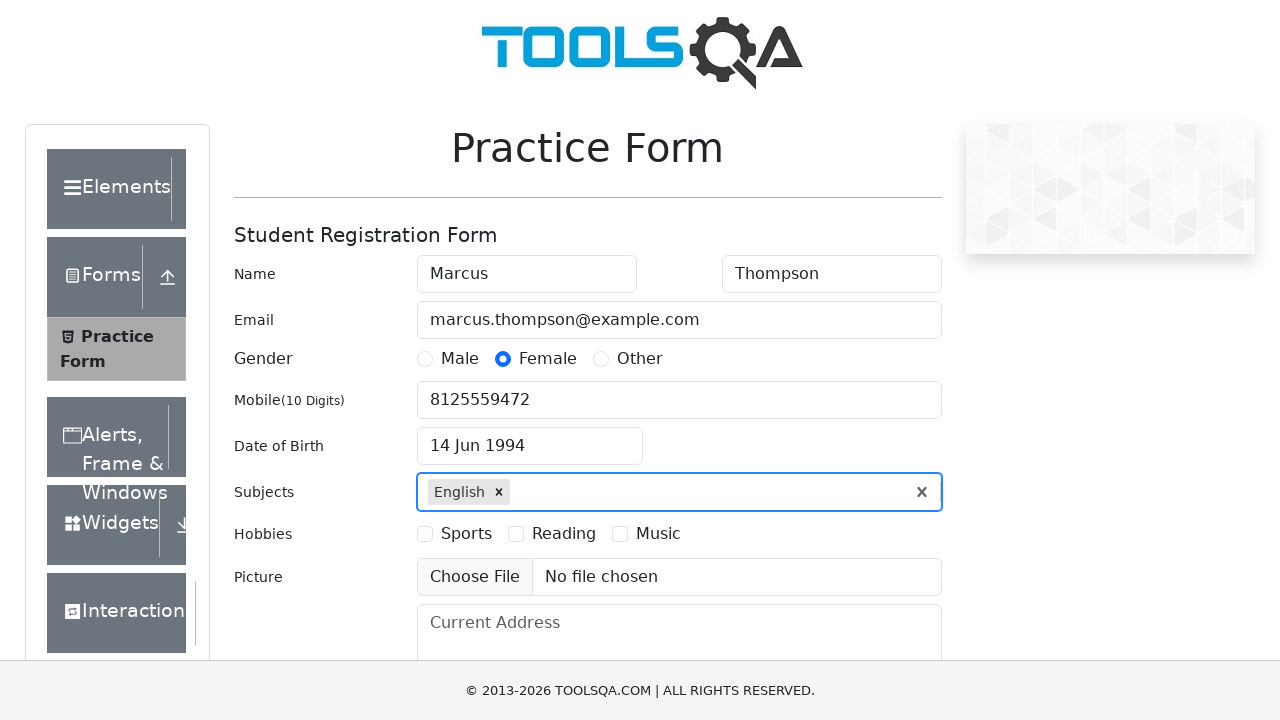

Selected Music checkbox for hobbies at (658, 534) on label[for='hobbies-checkbox-3']
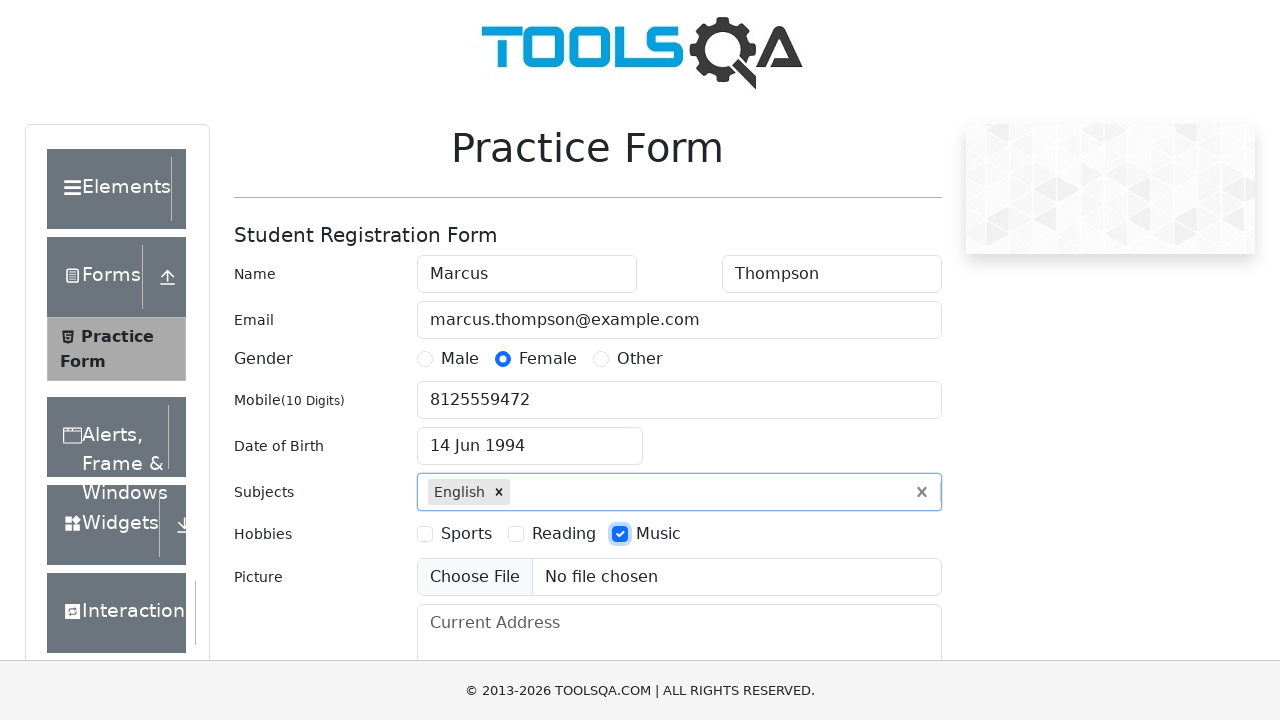

Filled current address field with 'Minsk, Belarus' on #currentAddress
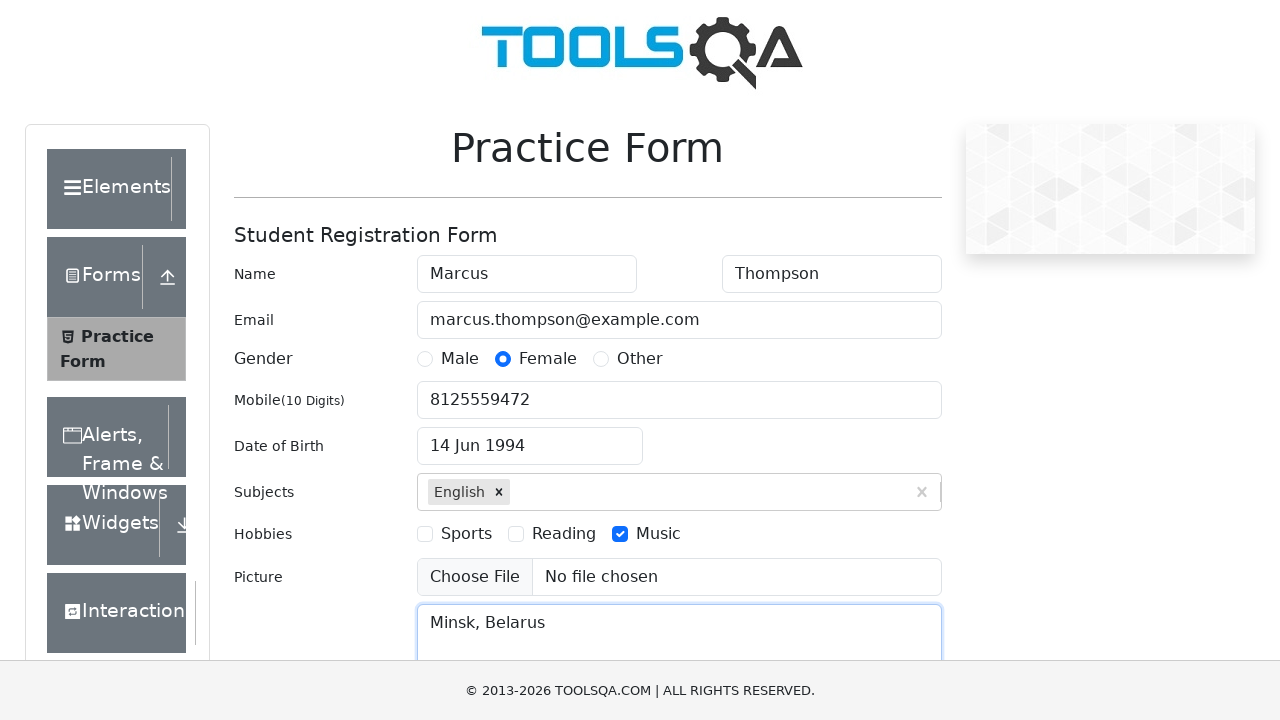

Zoomed out page to 80% for better visibility
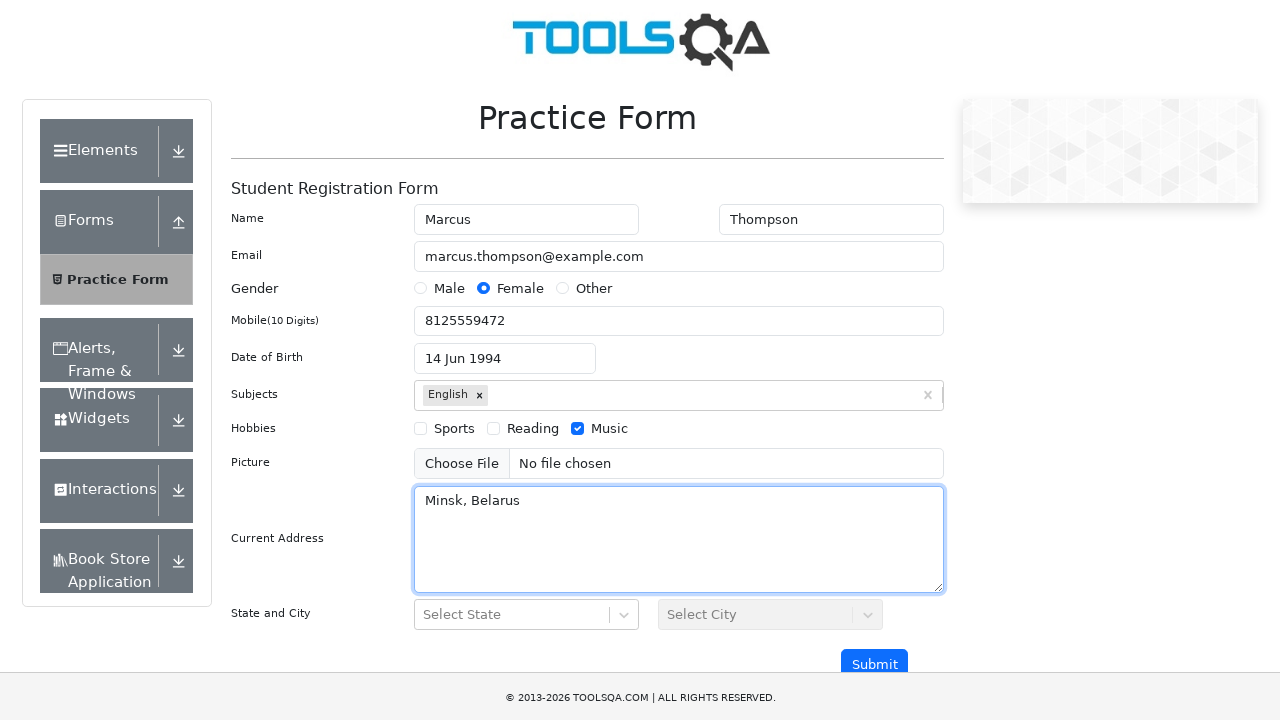

Typed 'NCR' in state field for autocomplete on #react-select-3-input
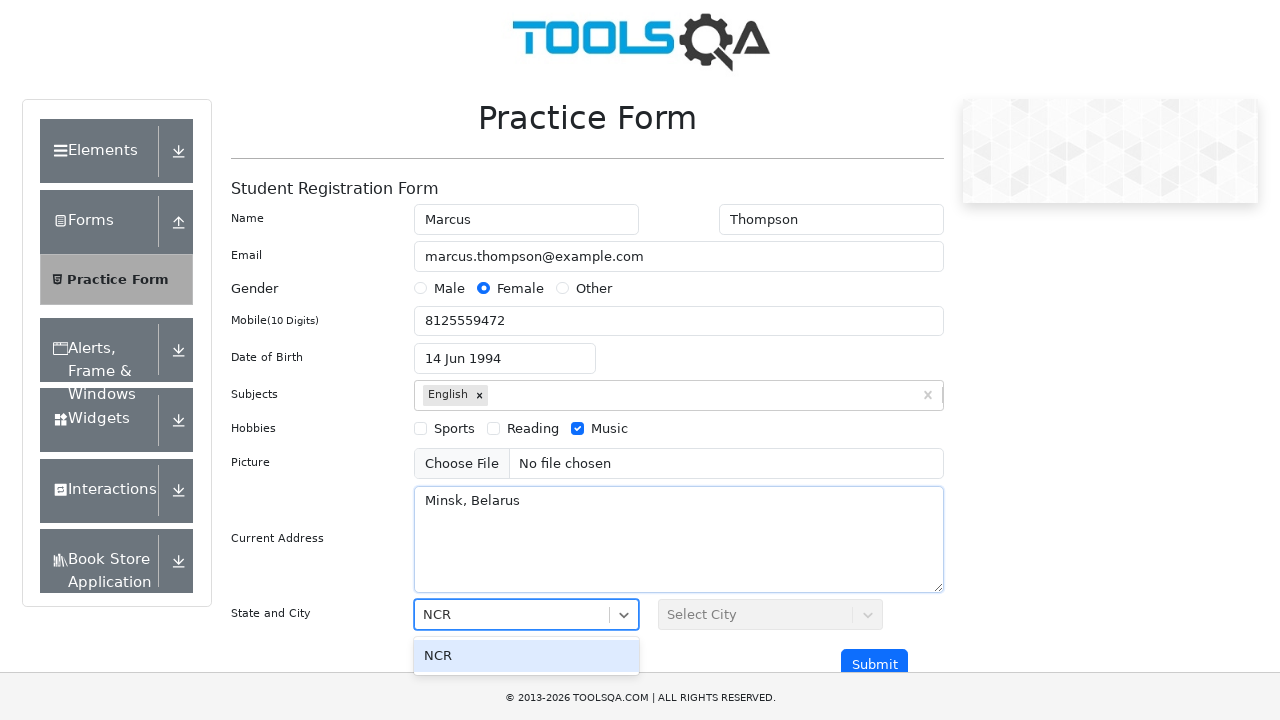

Pressed Enter to select NCR state
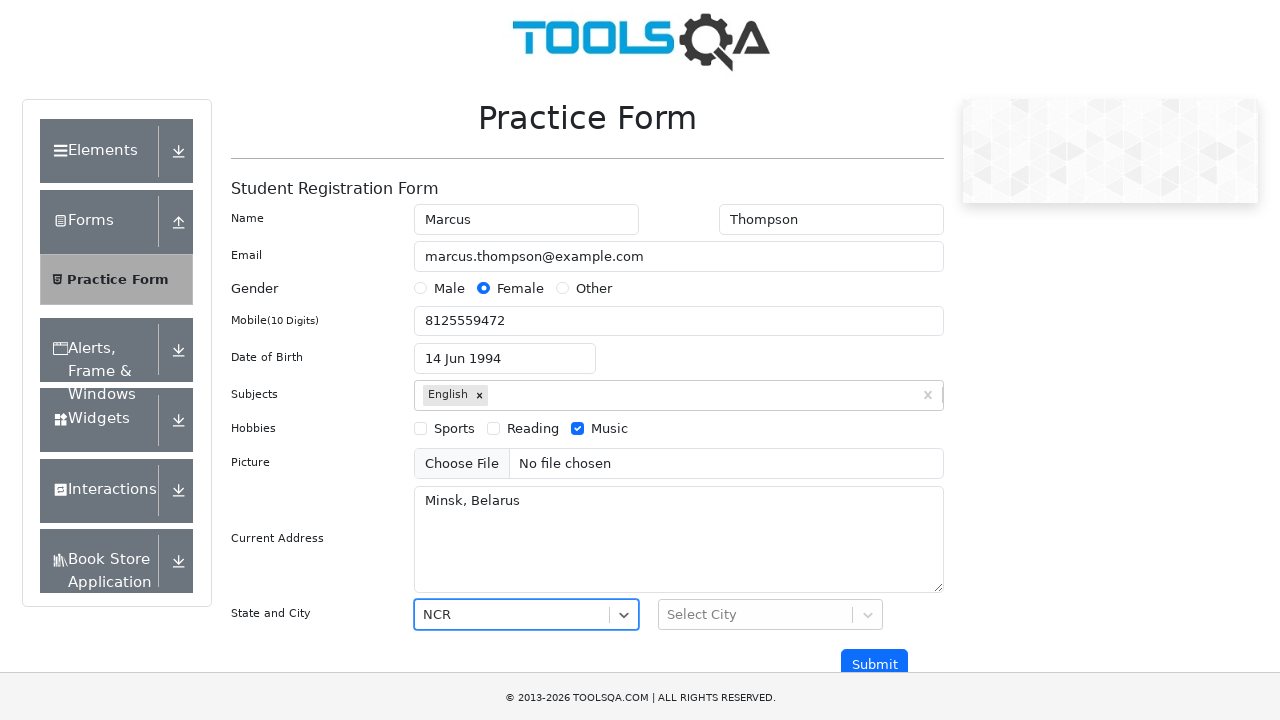

Typed 'Delhi' in city field for autocomplete on #react-select-4-input
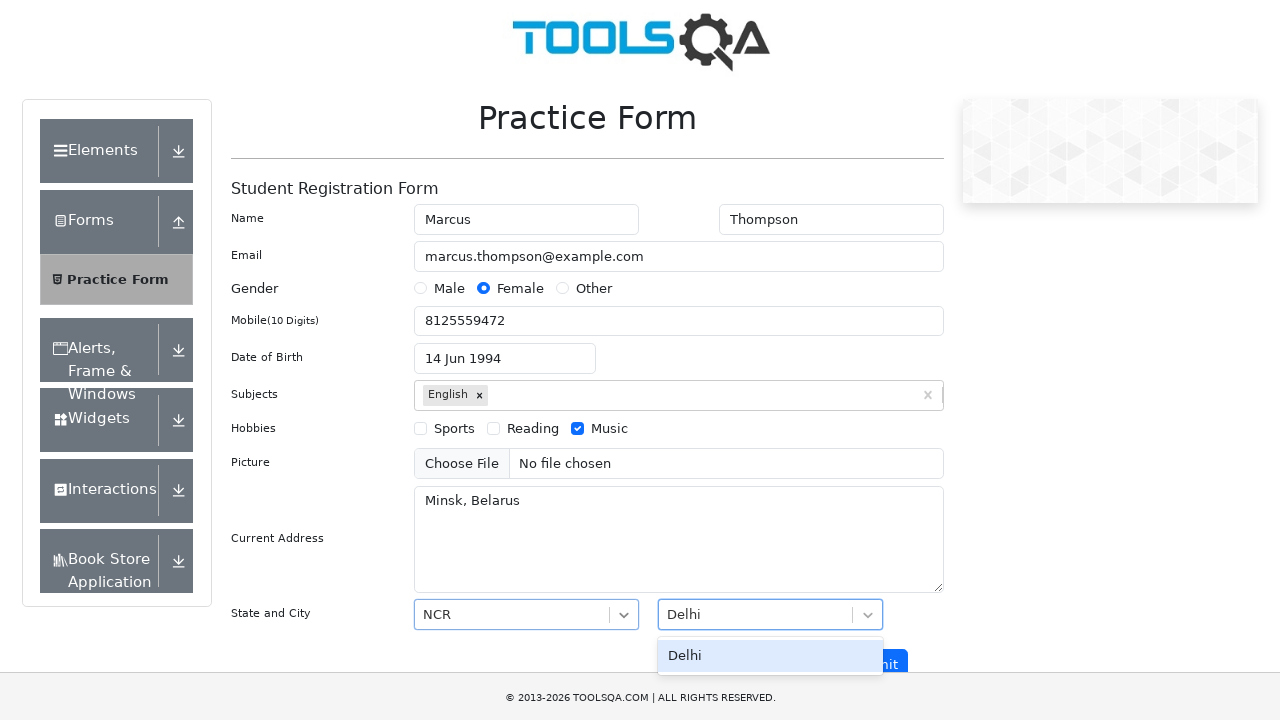

Pressed Enter to select Delhi city
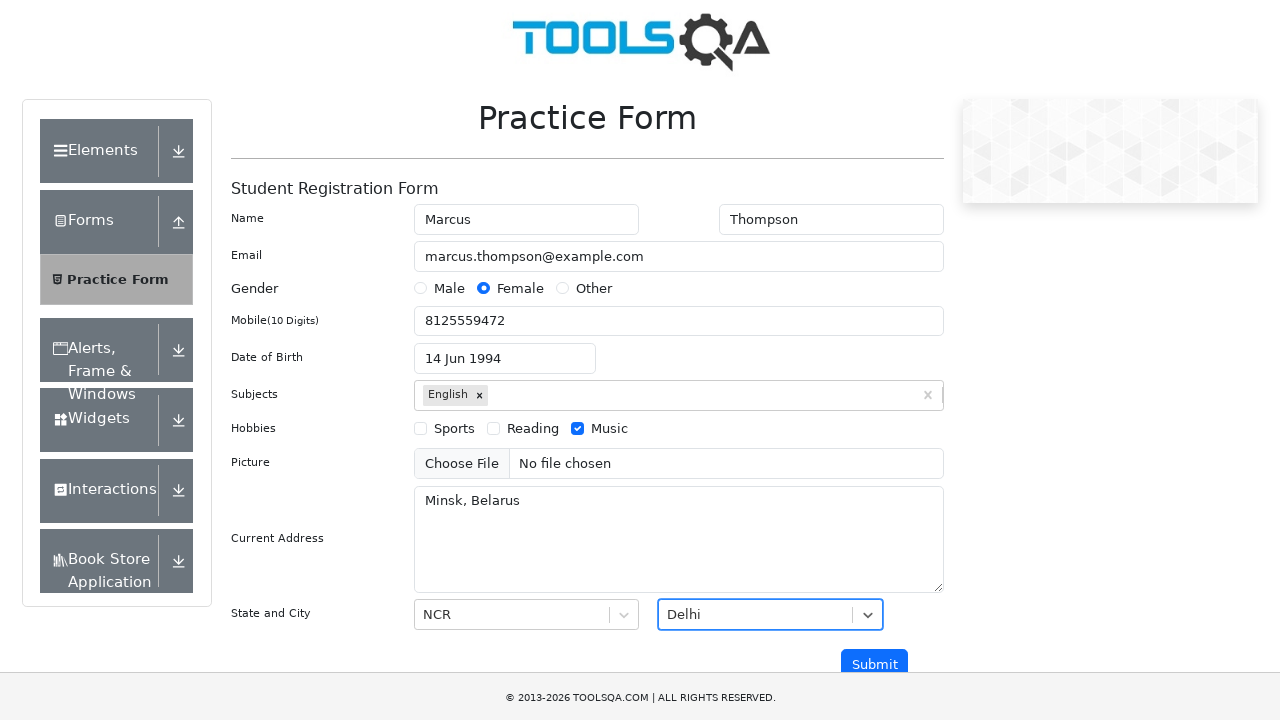

Clicked submit button to submit practice form at (875, 665) on #submit
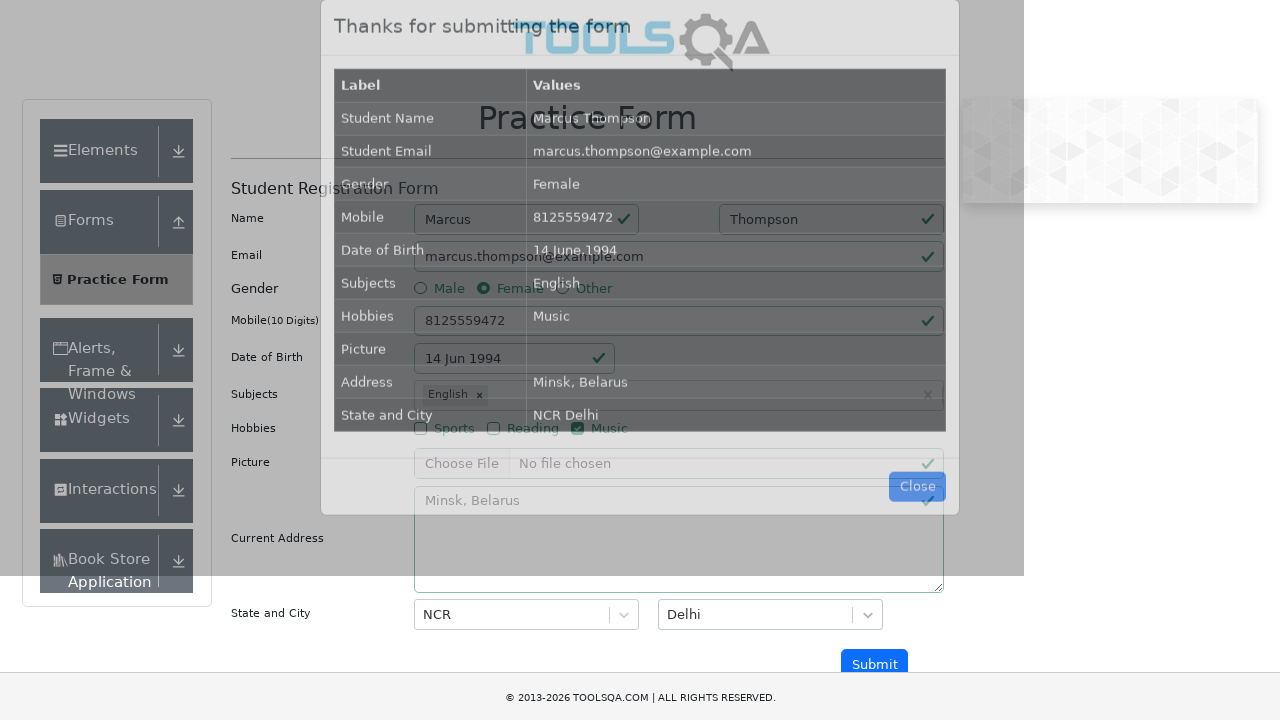

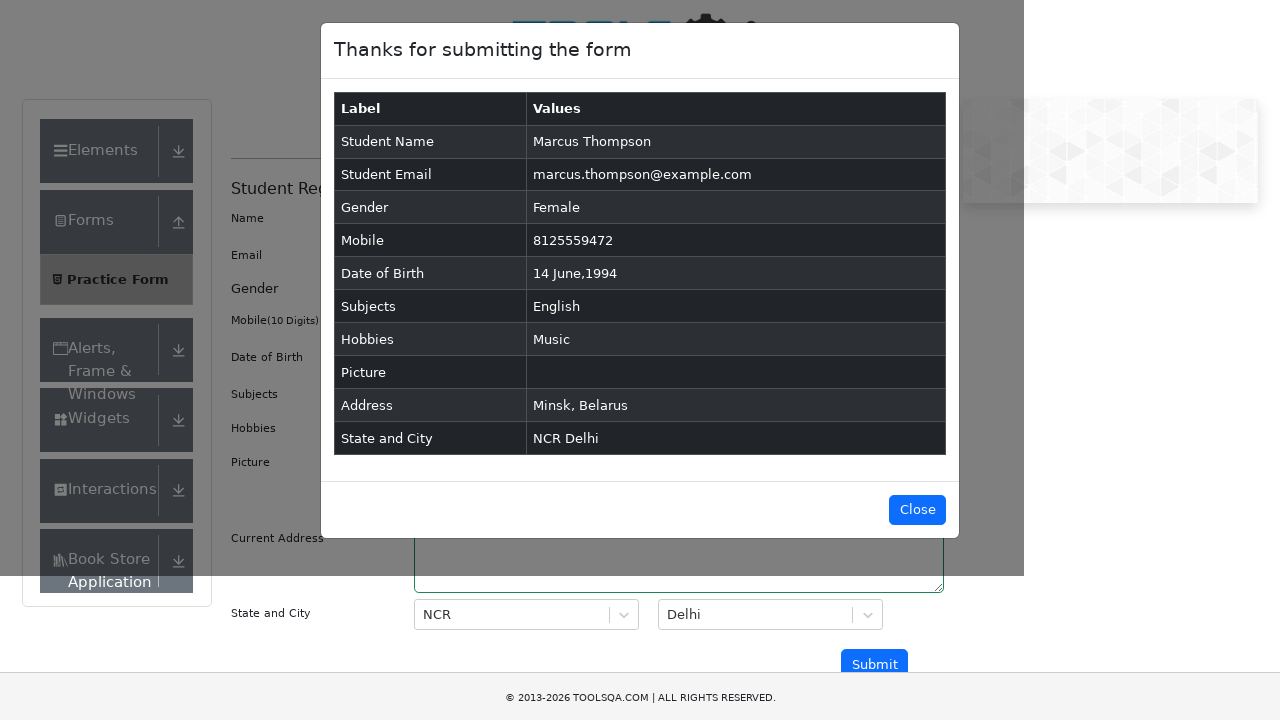